Navigates to a practice form page and retrieves the location coordinates of an email input field

Starting URL: https://demoqa.com/automation-practice-form

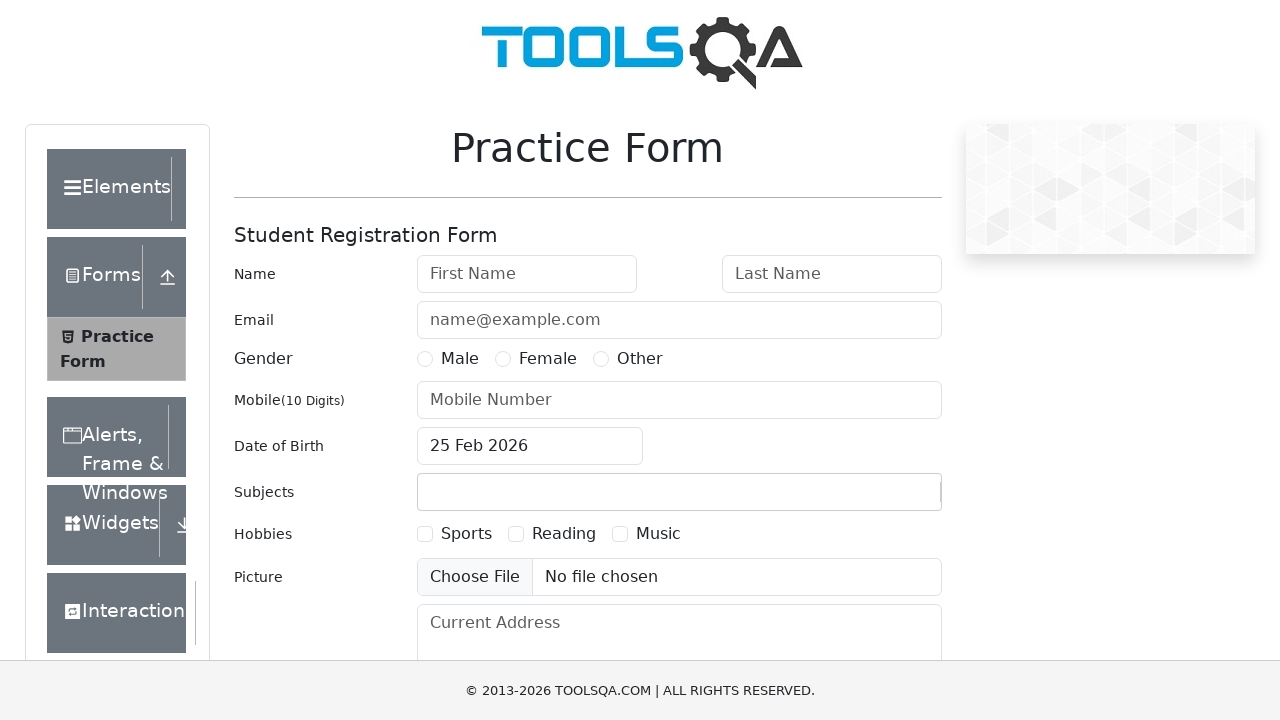

Navigated to automation practice form page
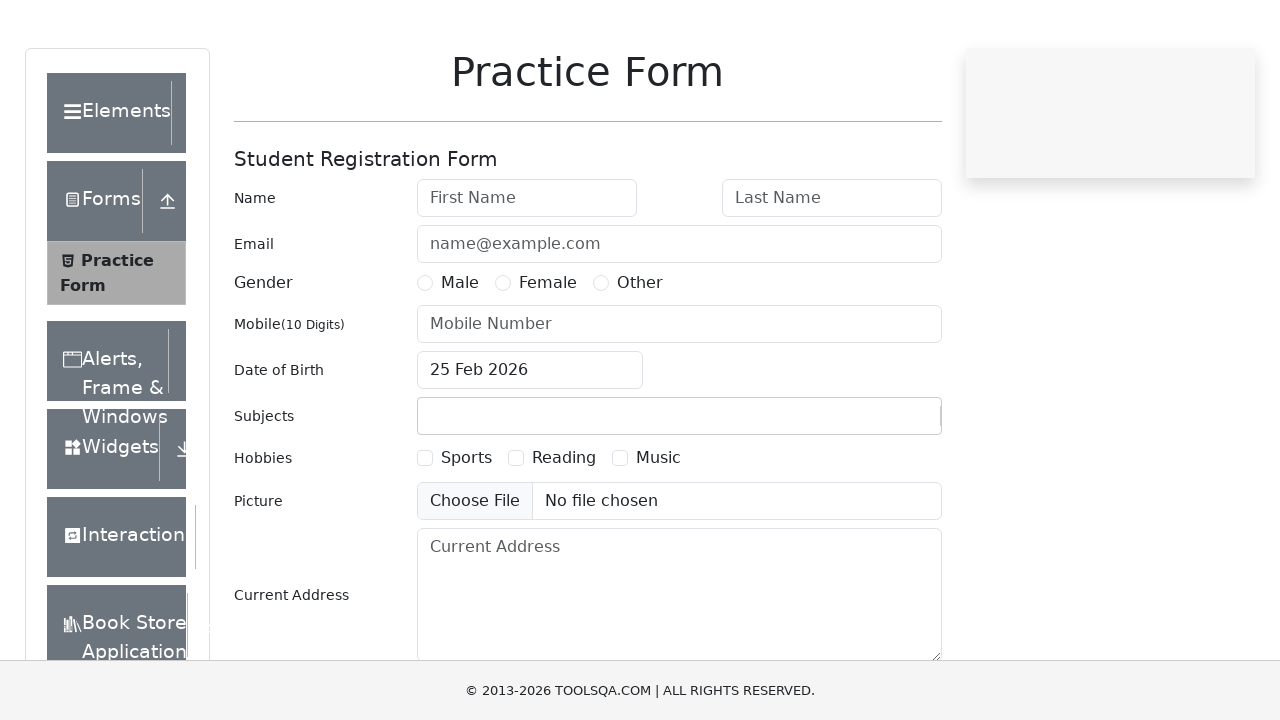

Located email input field
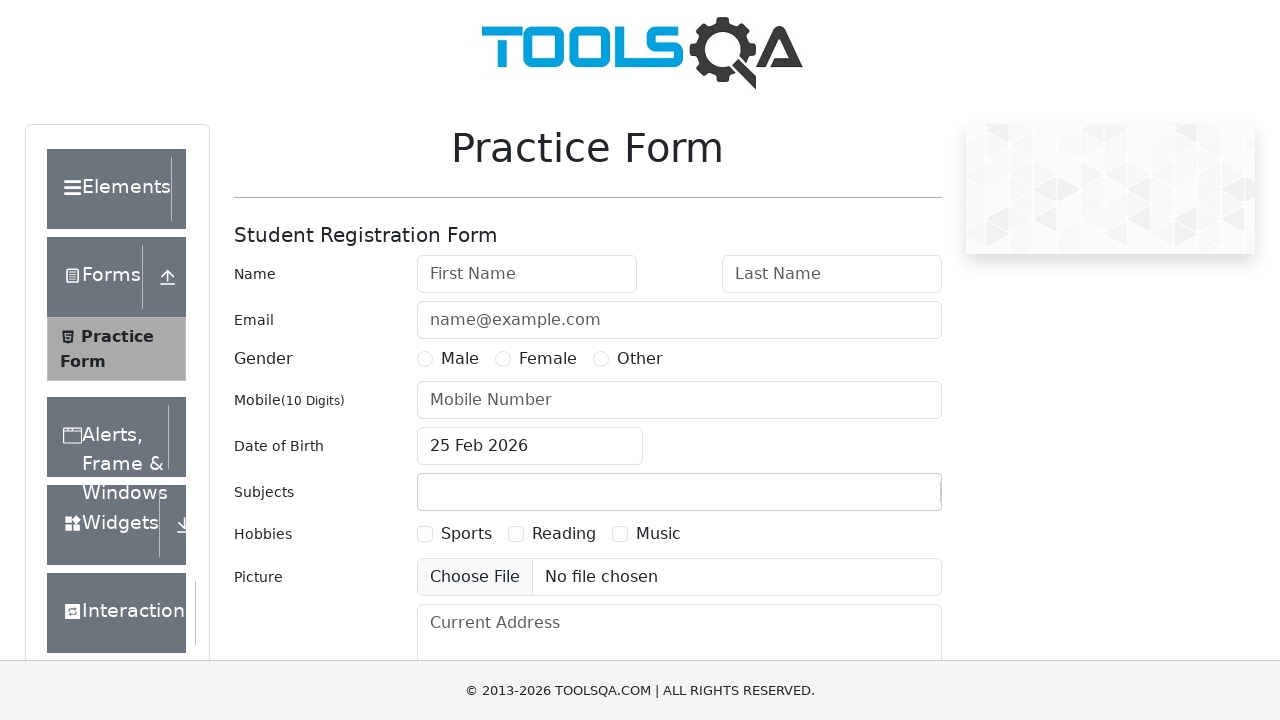

Retrieved bounding box of email input field
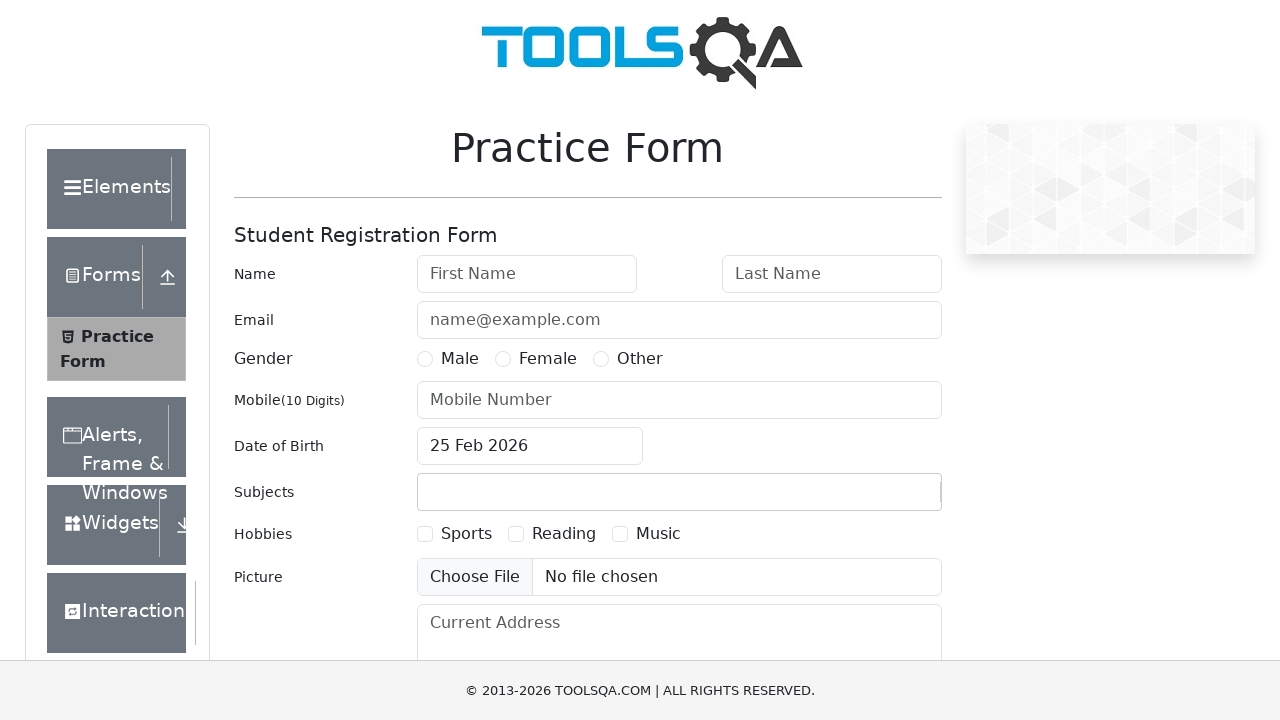

Email field location coordinates: X=416.78125, Y=301
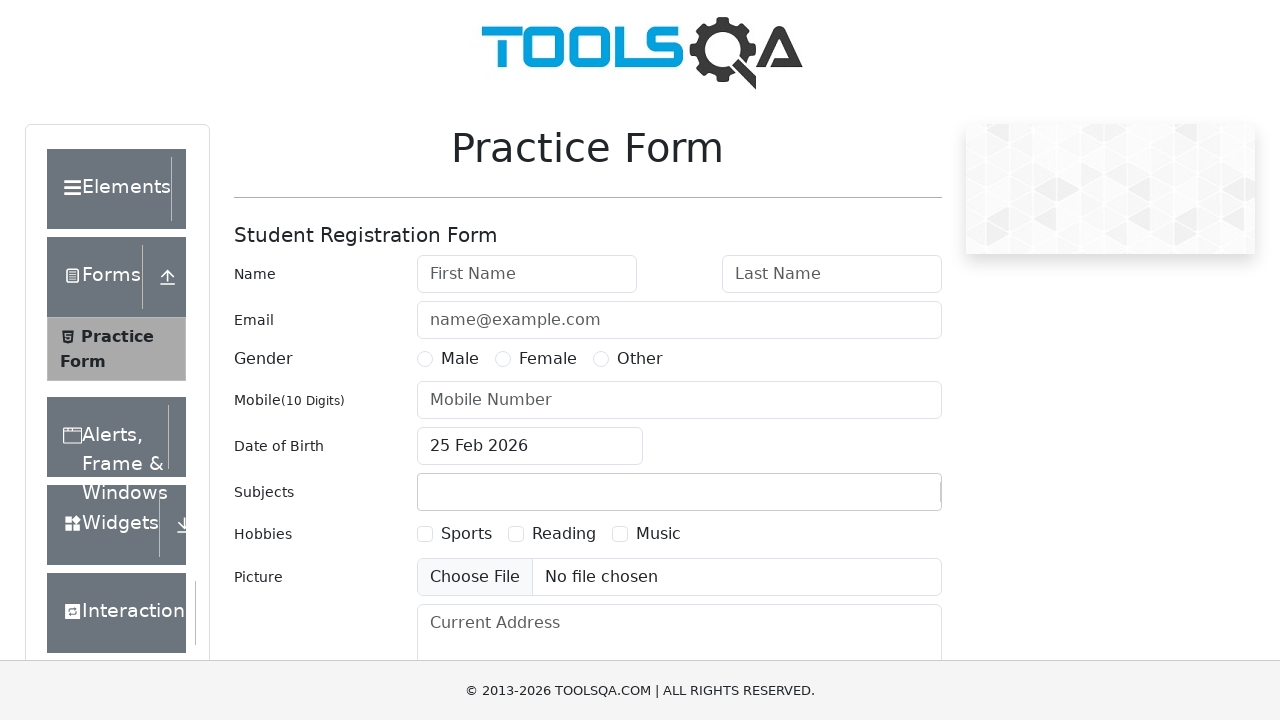

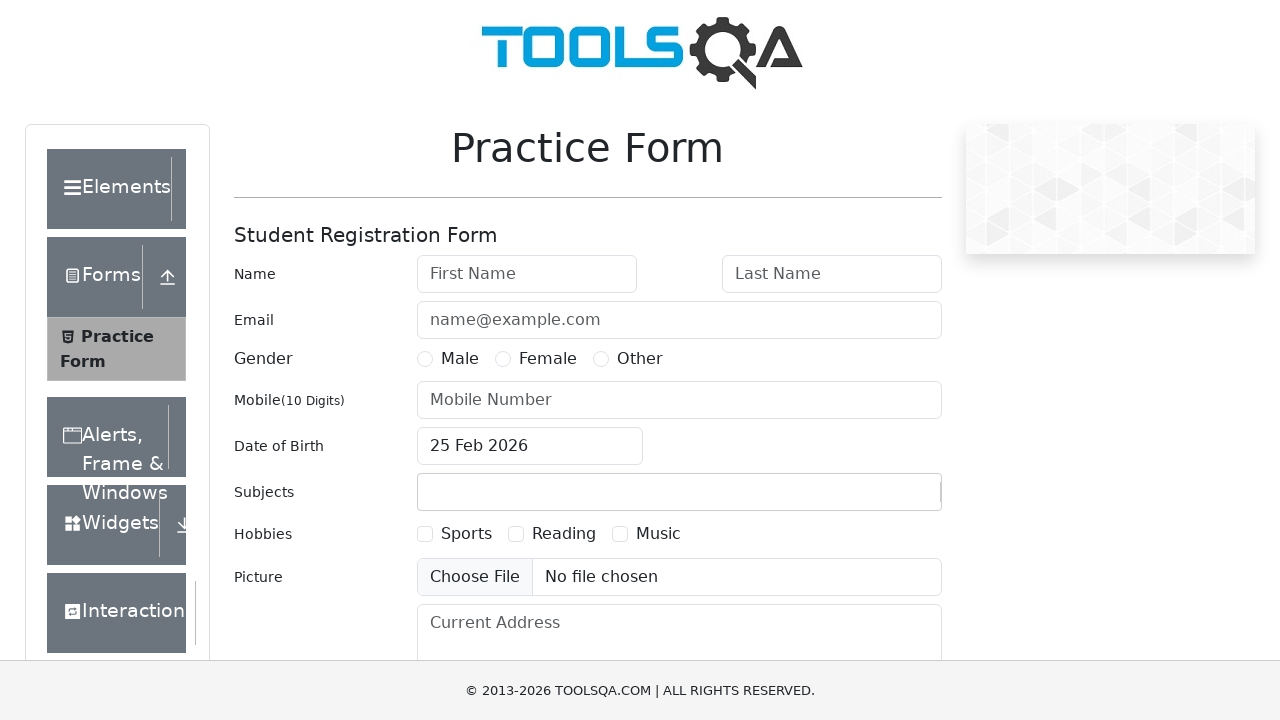